Tests the jQuery UI draggable functionality by dragging an element to a new position

Starting URL: https://jqueryui.com/draggable

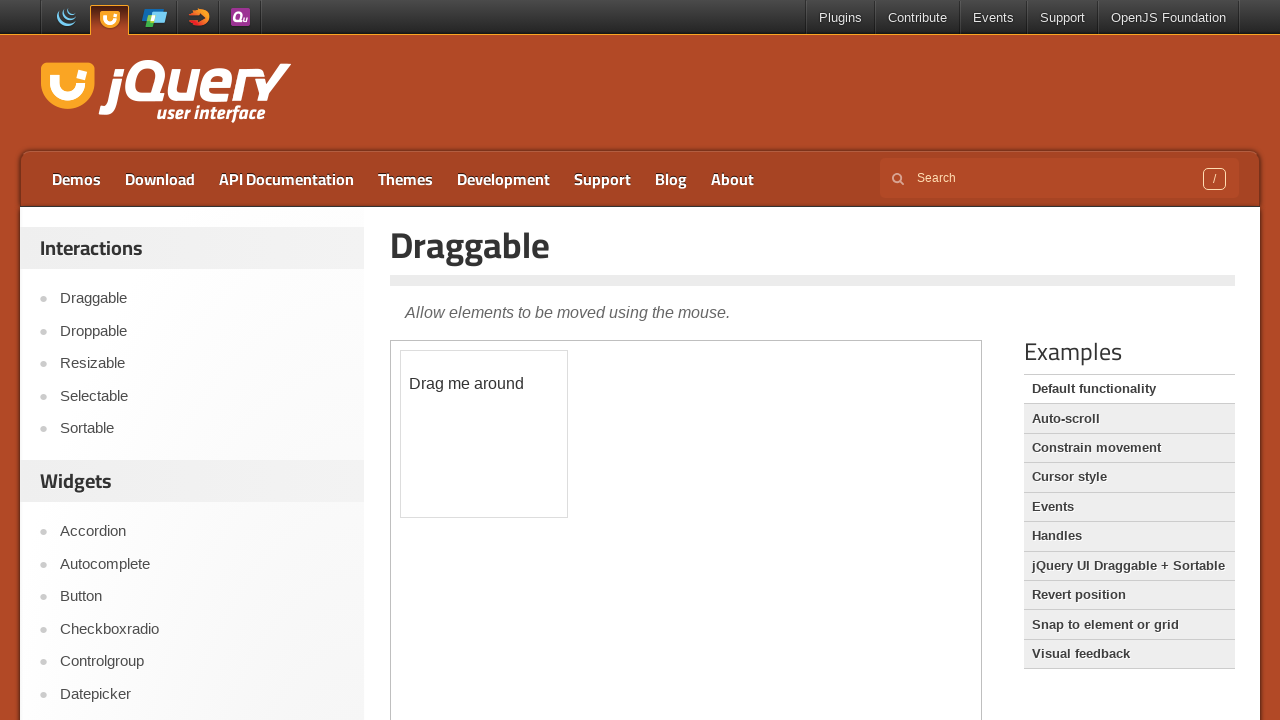

Located the iframe containing the draggable demo
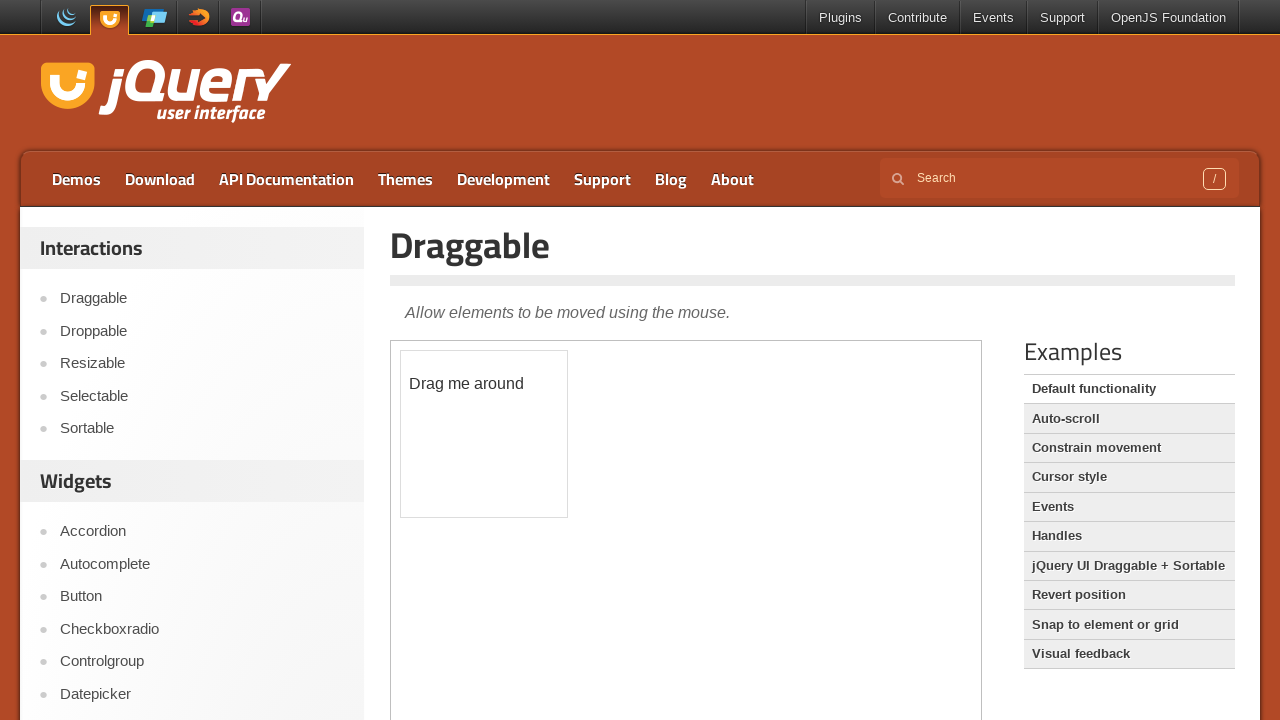

Located the draggable element with ID 'draggable'
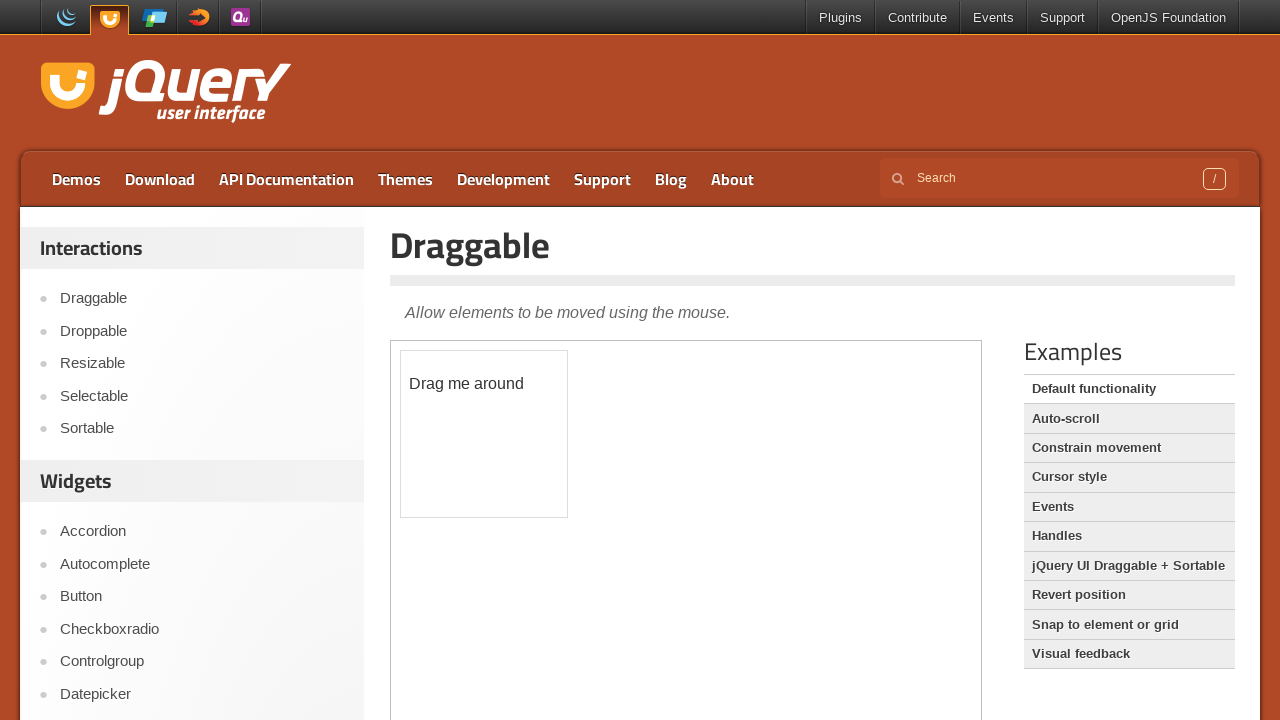

Retrieved bounding box of the draggable element
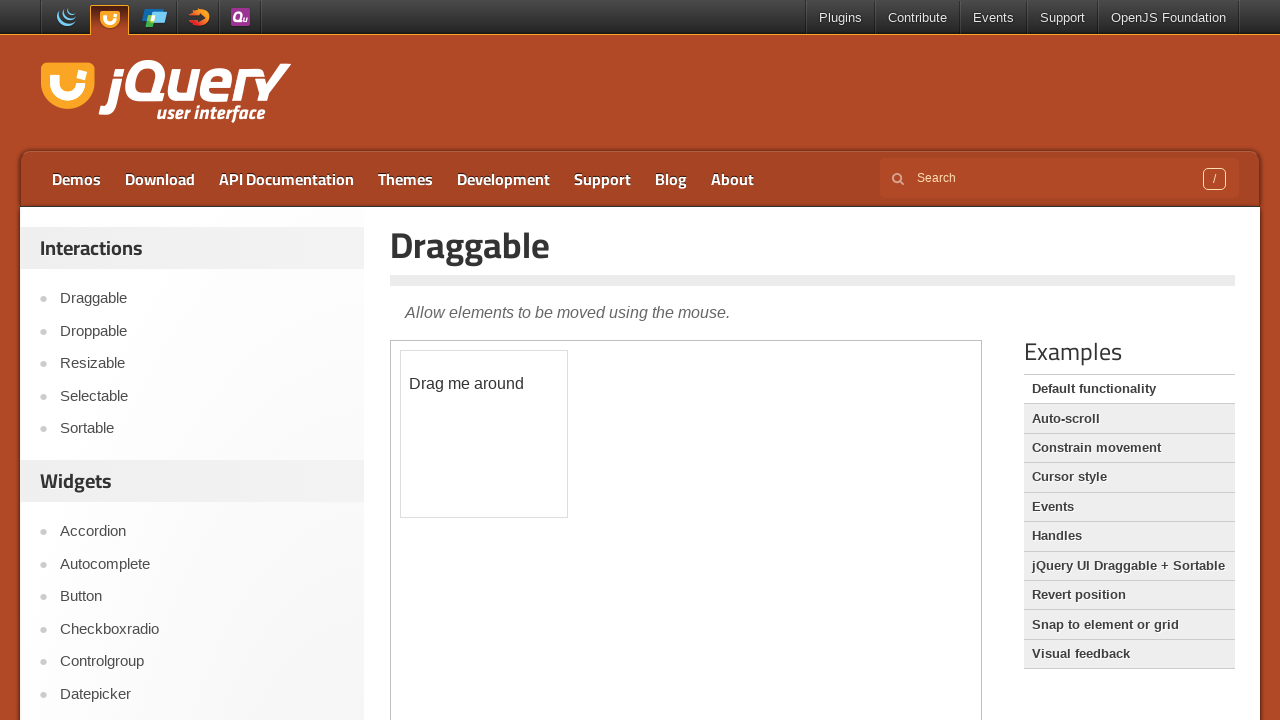

Moved mouse to center of draggable element at (484, 434)
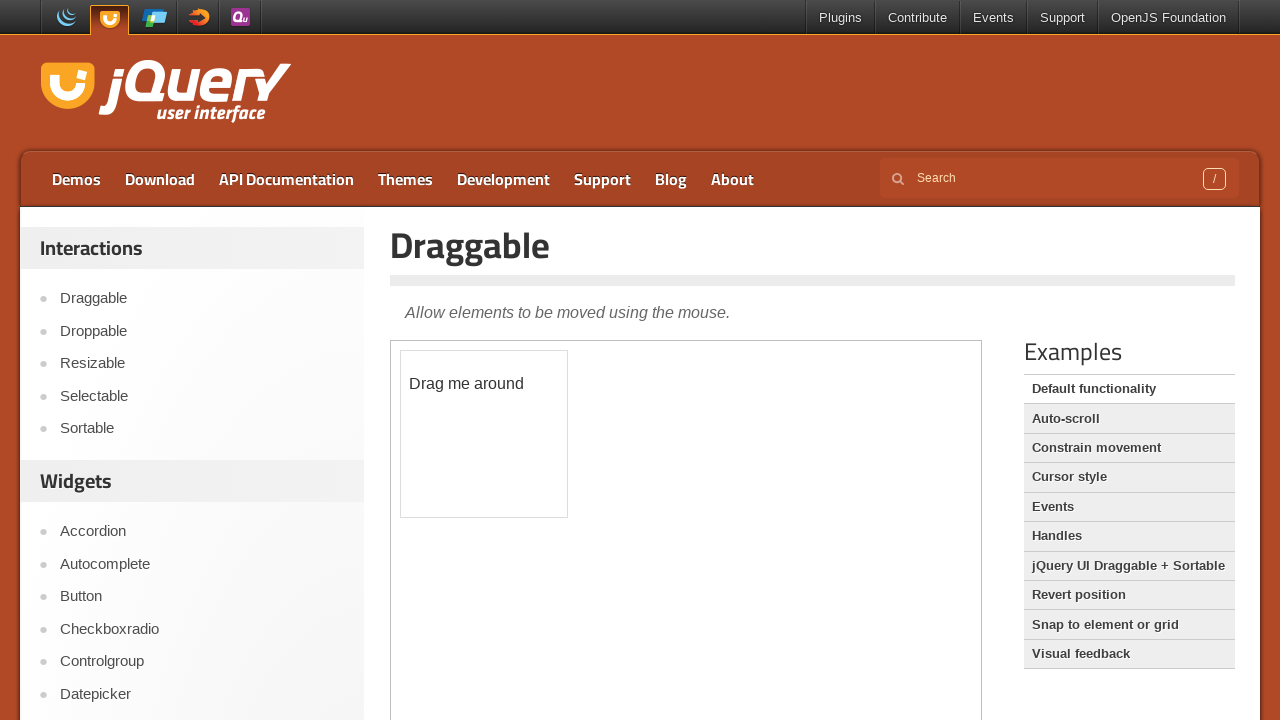

Pressed mouse button down on draggable element at (484, 434)
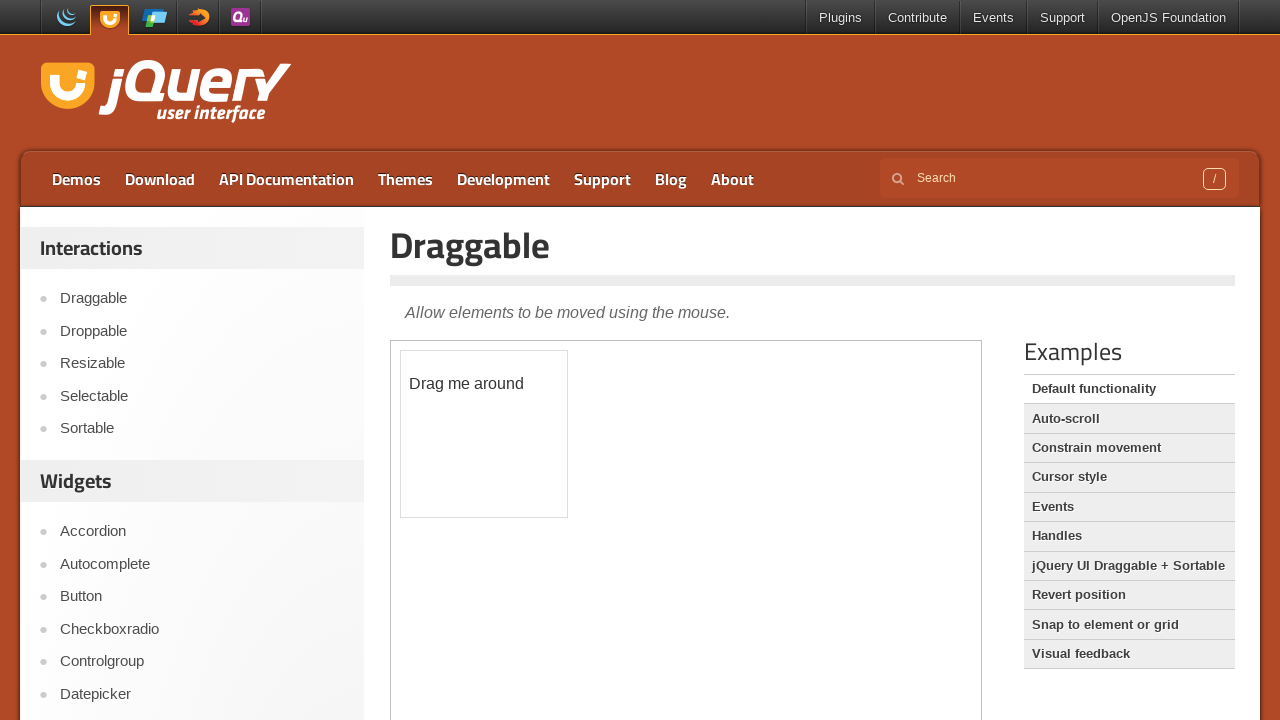

Dragged element 125 pixels horizontally and 50 pixels vertically at (609, 484)
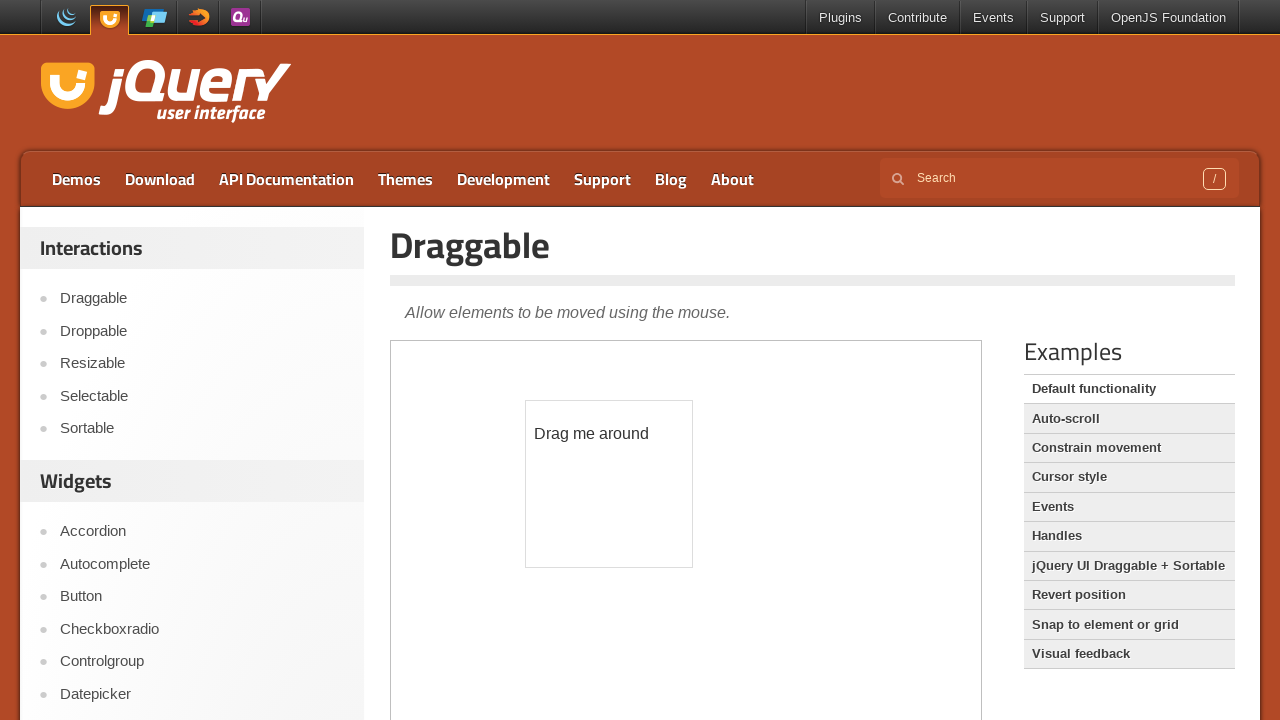

Released mouse button to complete drag operation at (609, 484)
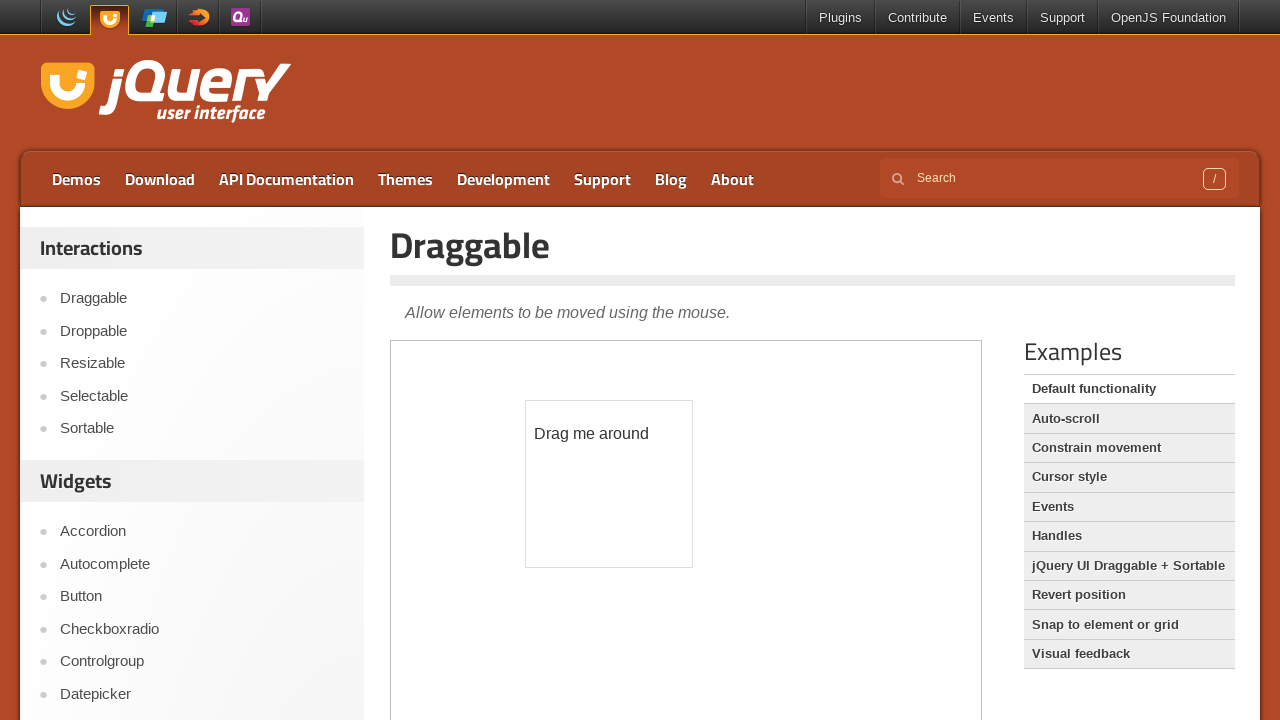

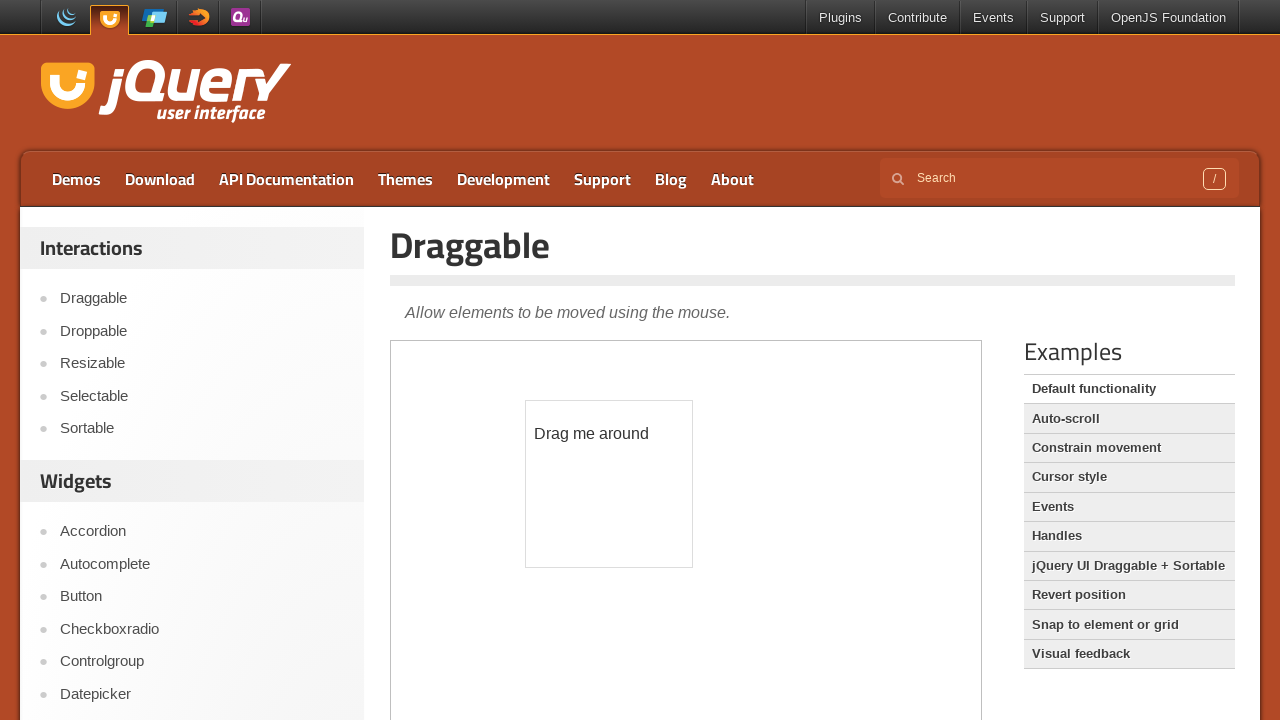